Verifies that the "Gender" label is displayed correctly on the form.

Starting URL: https://demoqa.com/automation-practice-form

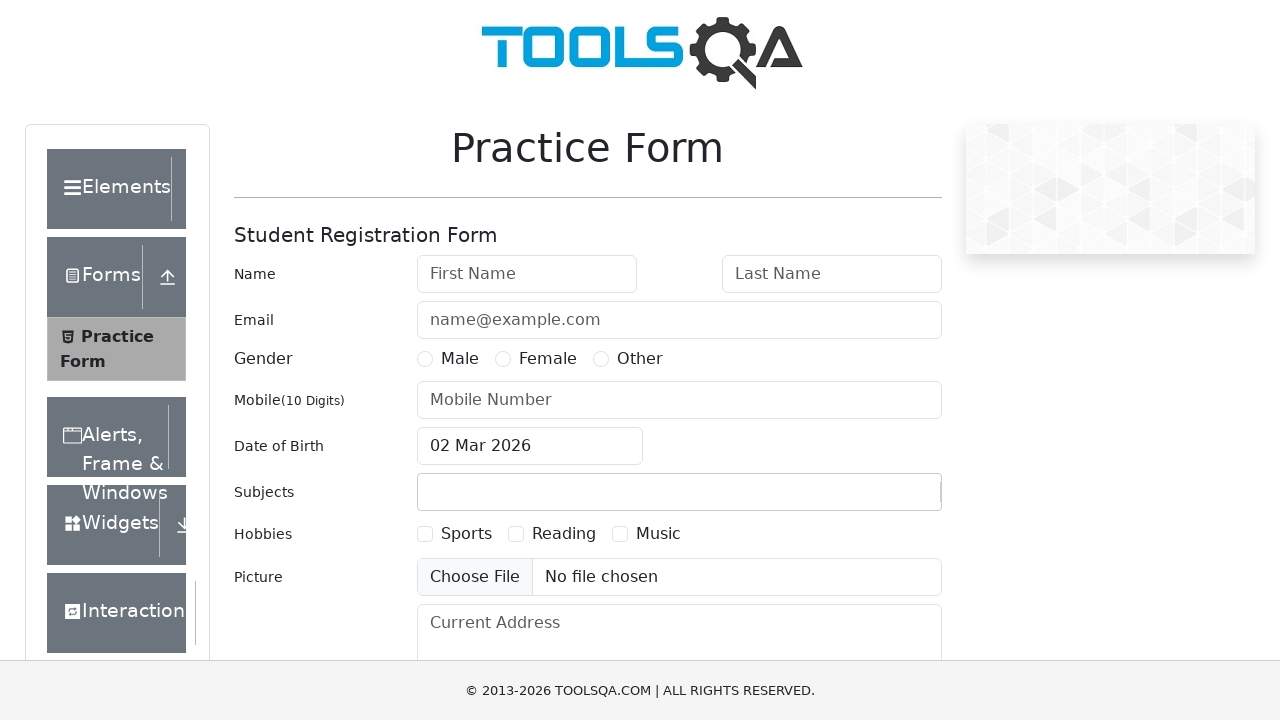

Located Gender label element
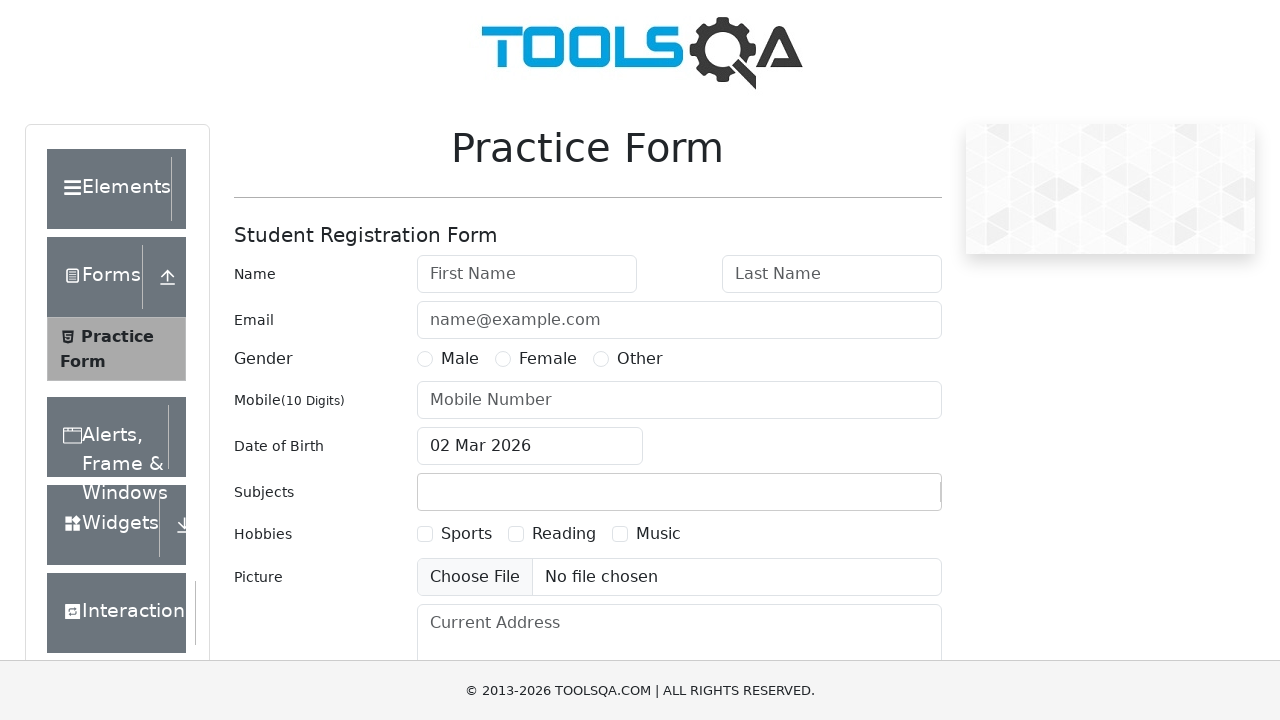

Verified Gender label text content is 'Gender'
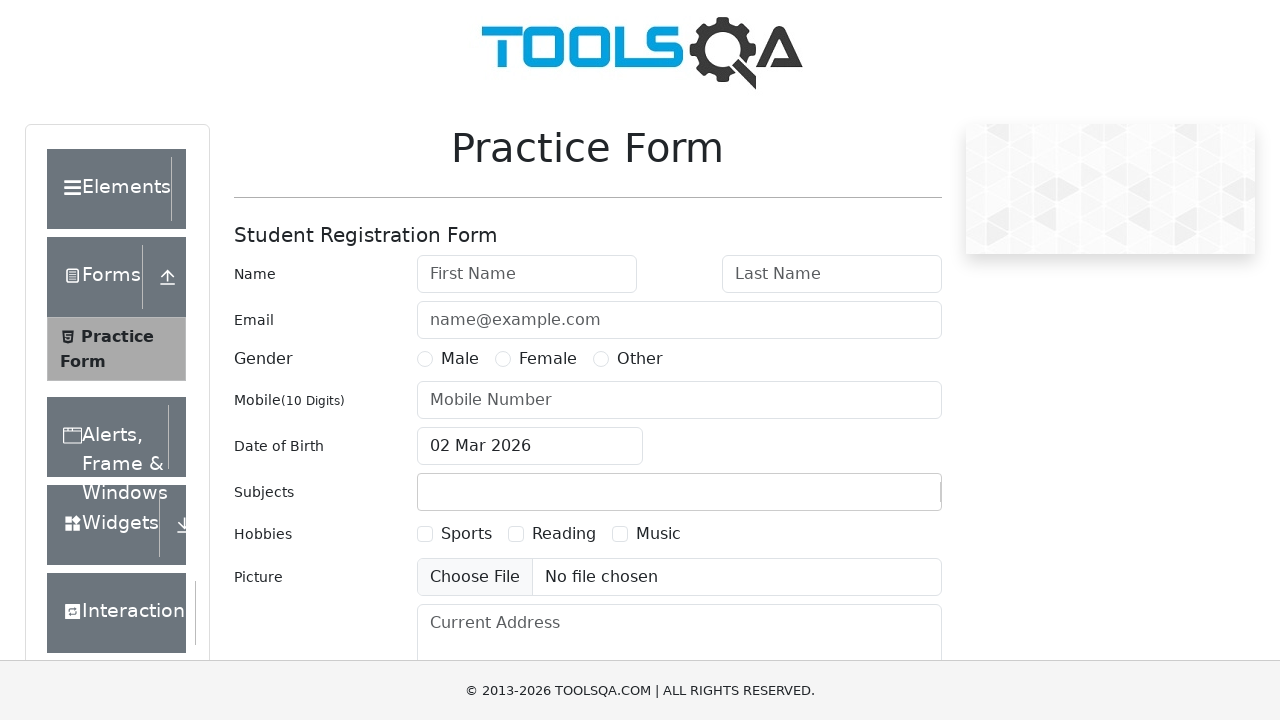

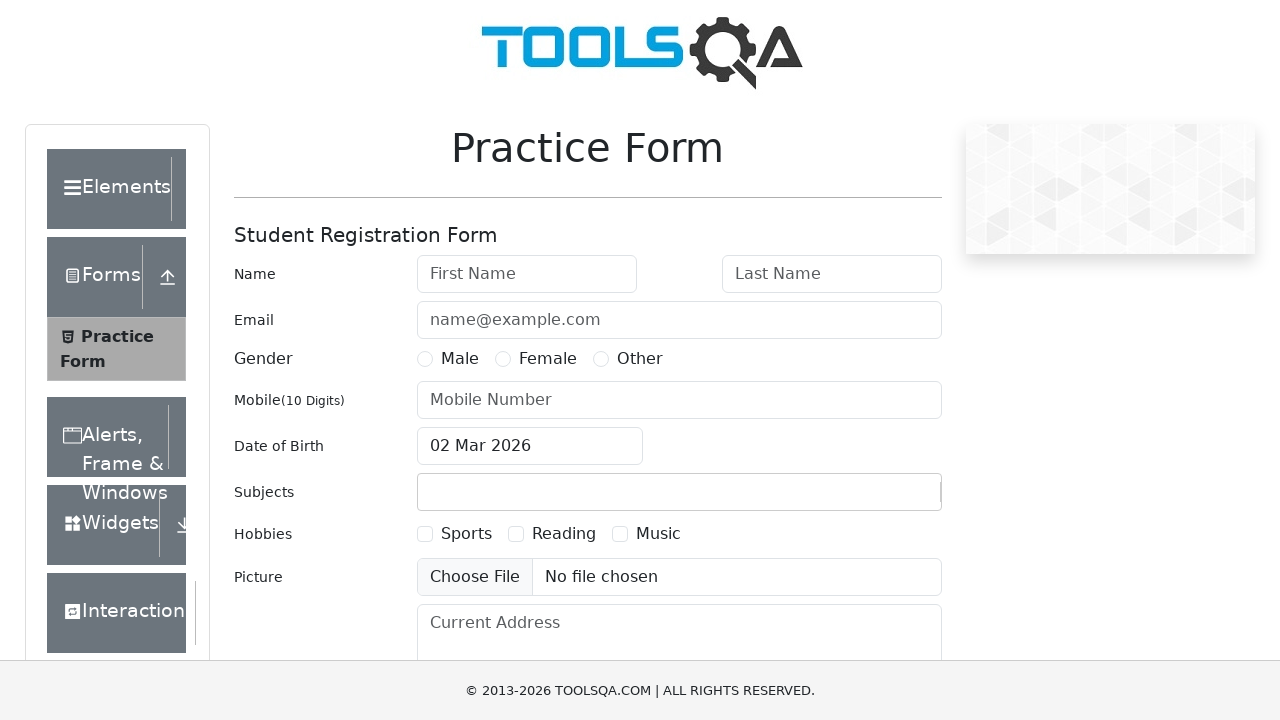